Tests the search functionality on a banking demo website by entering a search term in the search box and pressing Enter to submit the search

Starting URL: http://zero.webappsecurity.com/

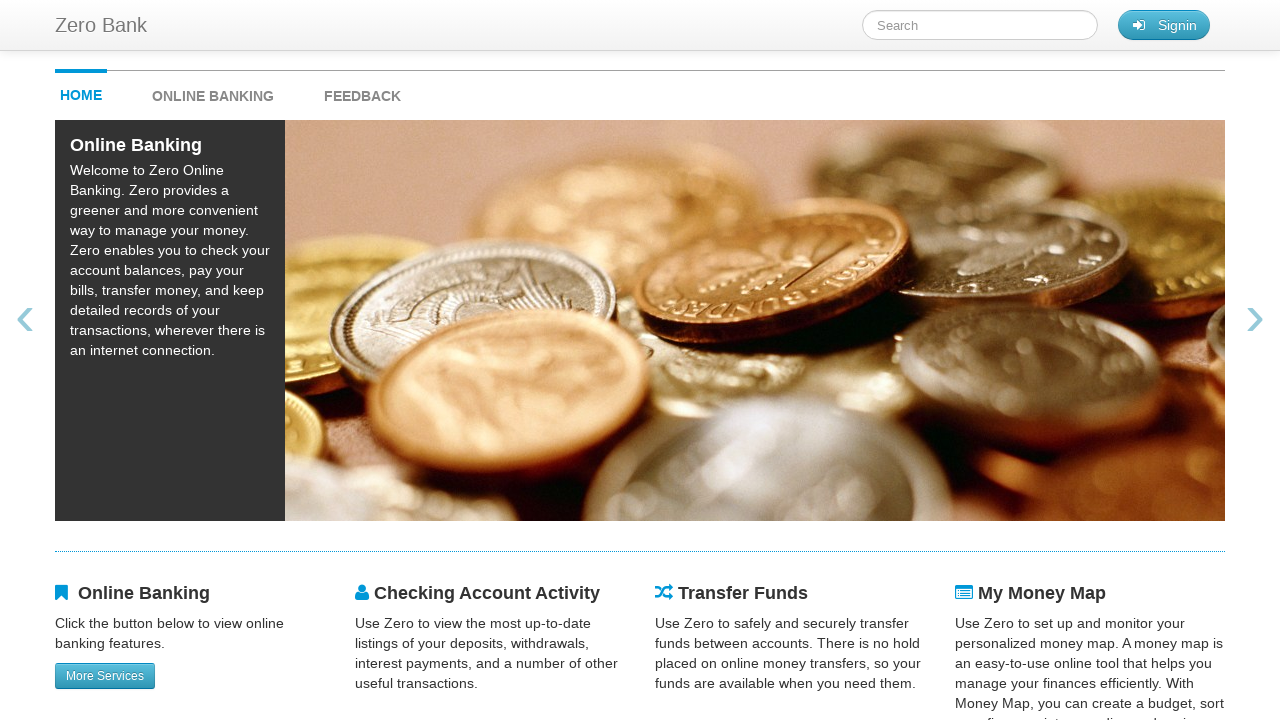

Filled search box with 'online' on #searchTerm
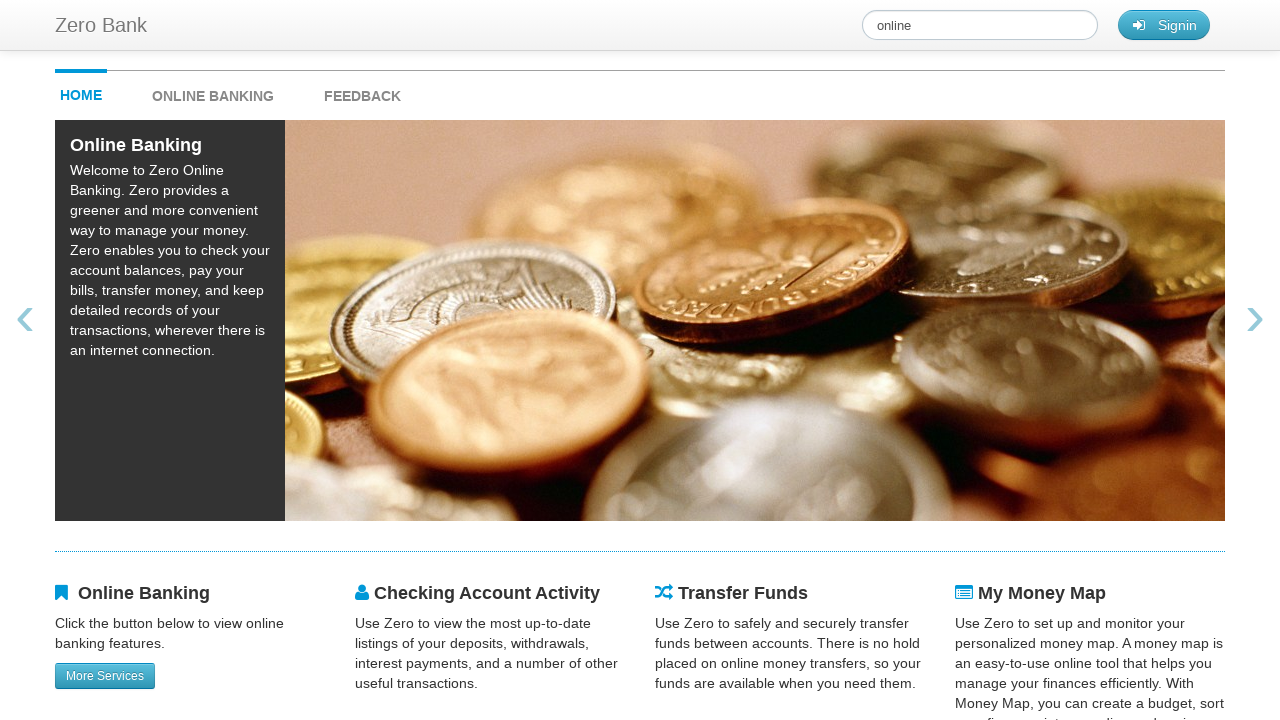

Pressed Enter to submit search on #searchTerm
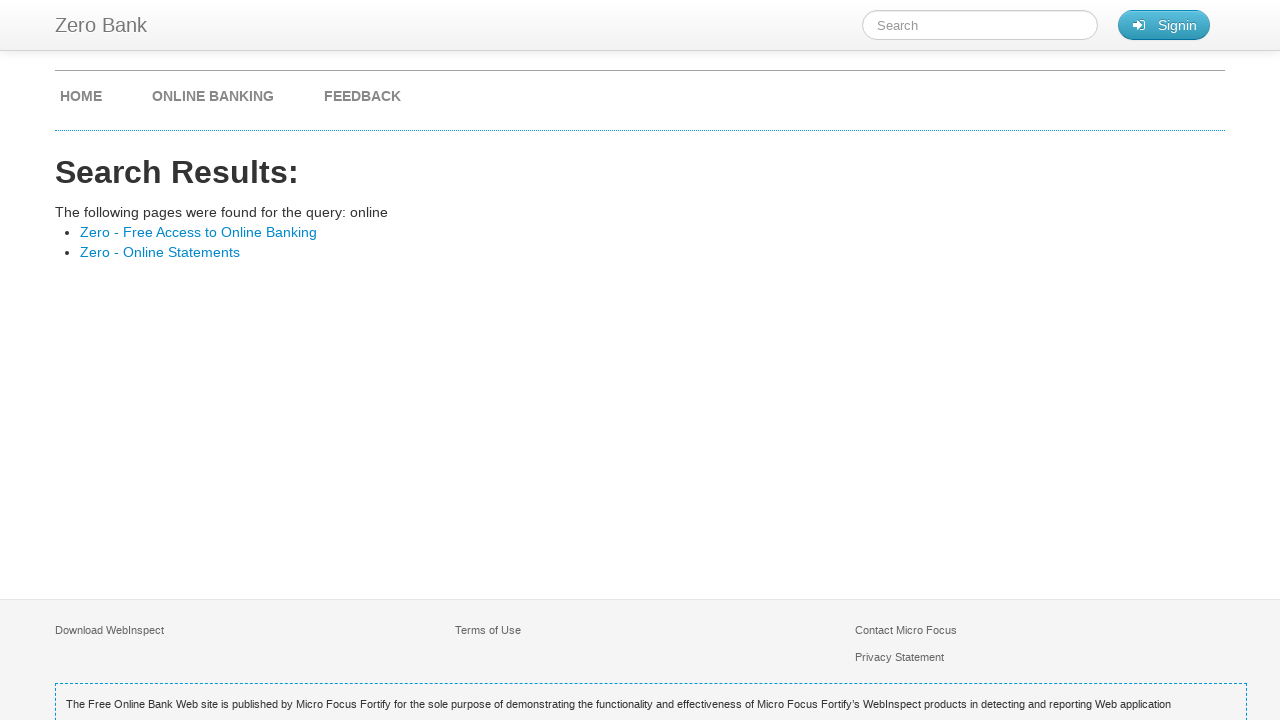

Search results page loaded successfully
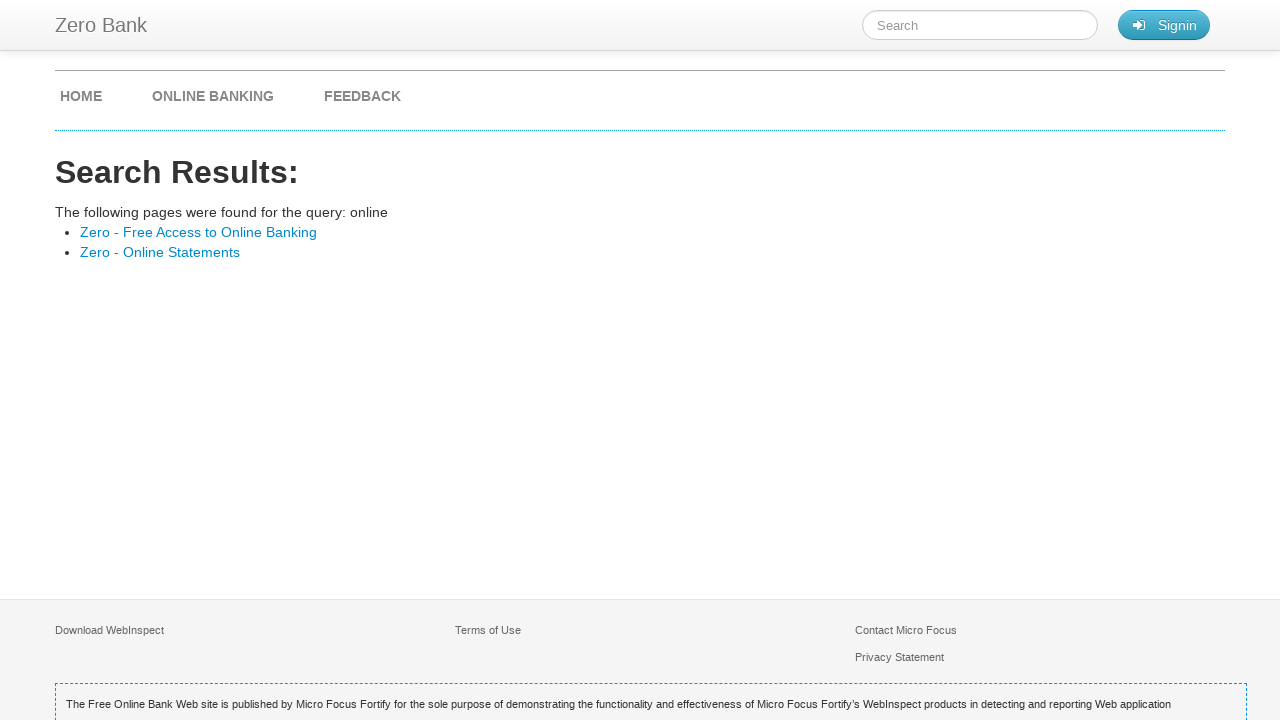

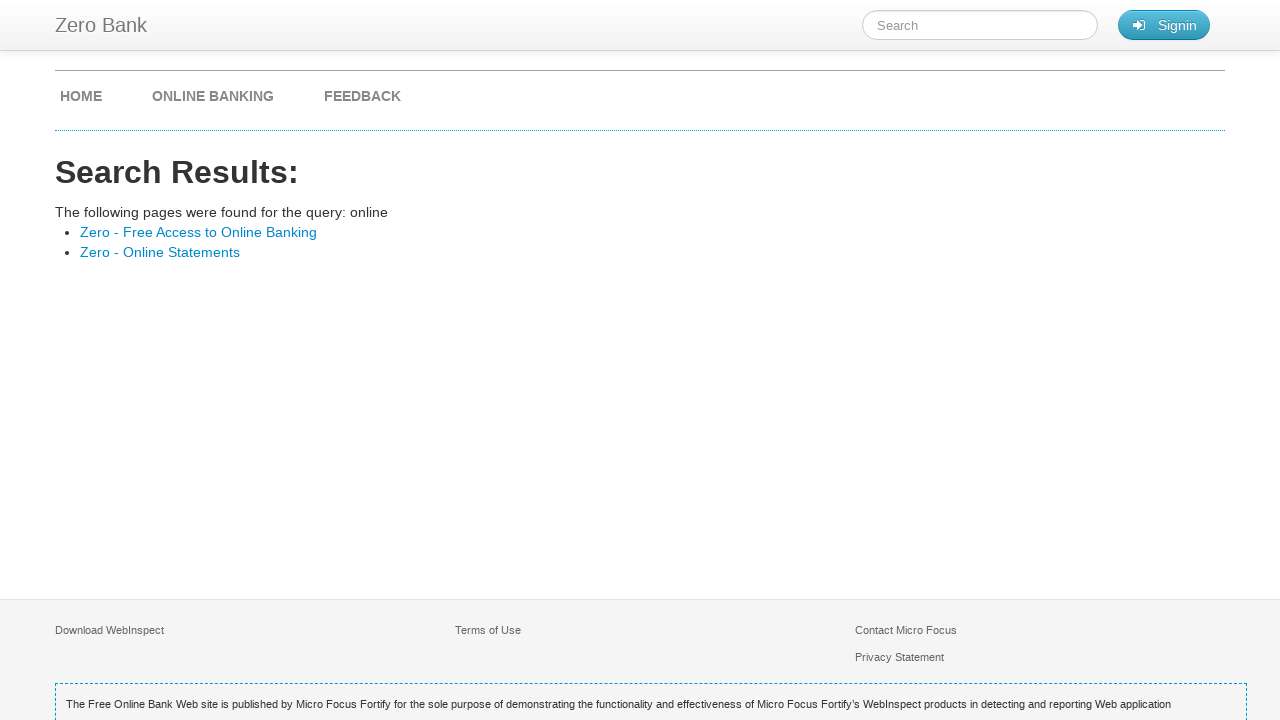